Tests table sorting functionality by clicking a column header, verifying the sort order, then navigates through paginated results to find a specific item (Rice) in the table.

Starting URL: https://rahulshettyacademy.com/seleniumPractise/#/offers

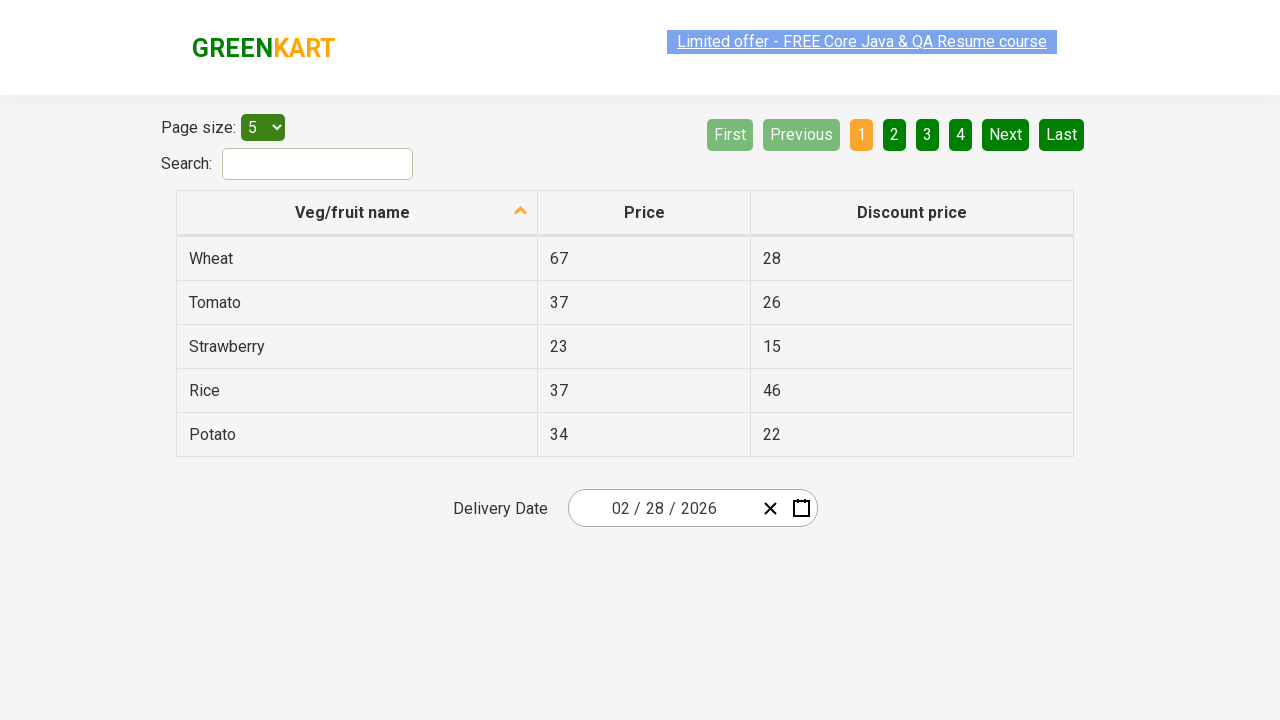

Clicked first column header to sort table at (357, 213) on xpath=//tr/th[1]
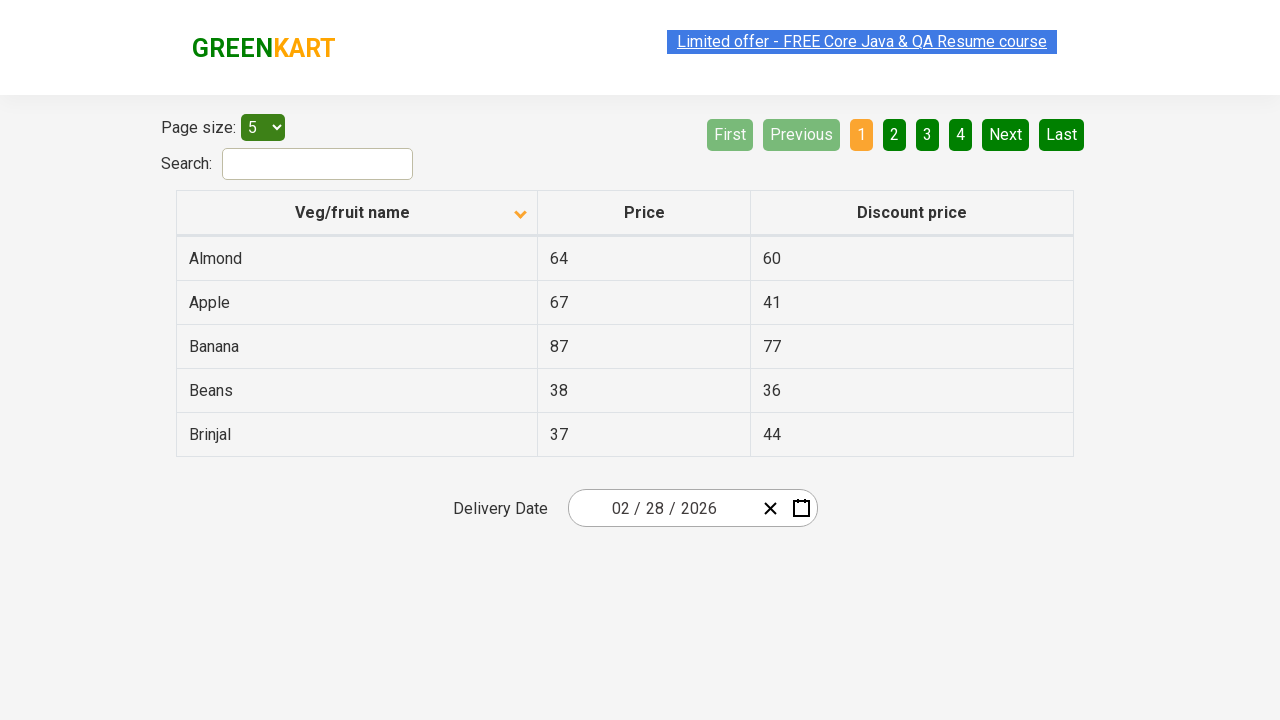

Table data loaded and became visible
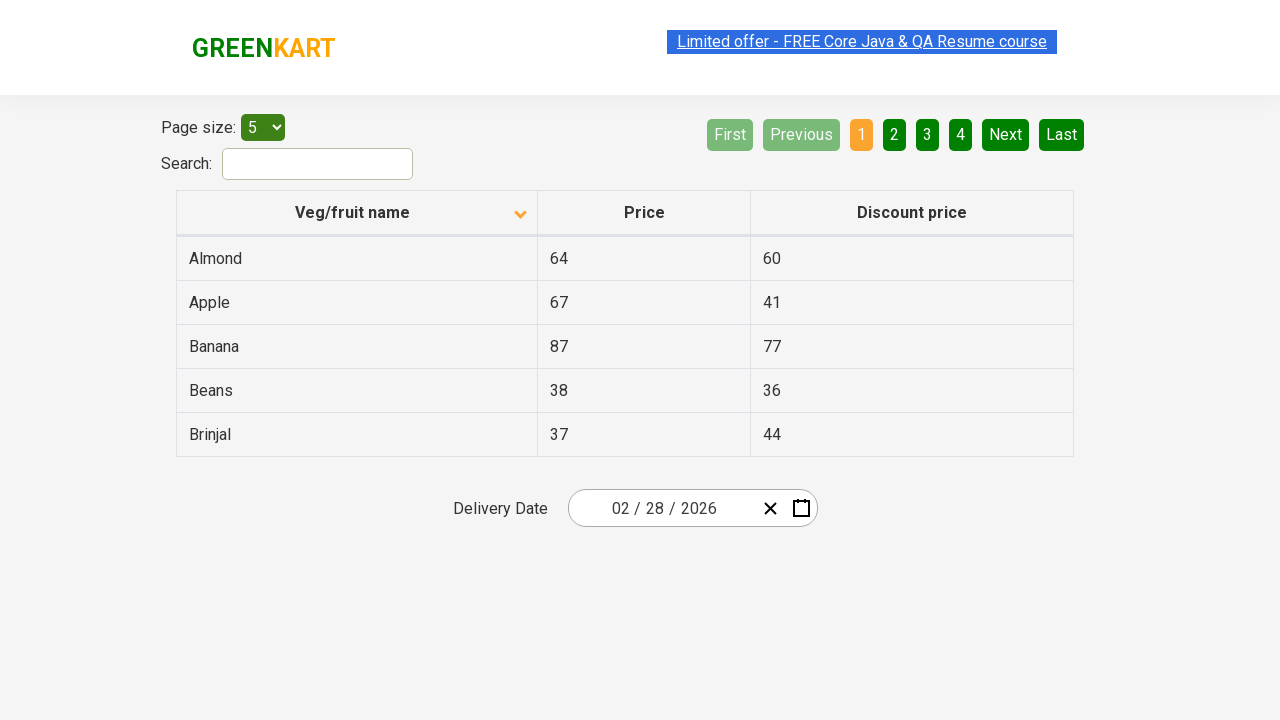

Retrieved all elements from first column
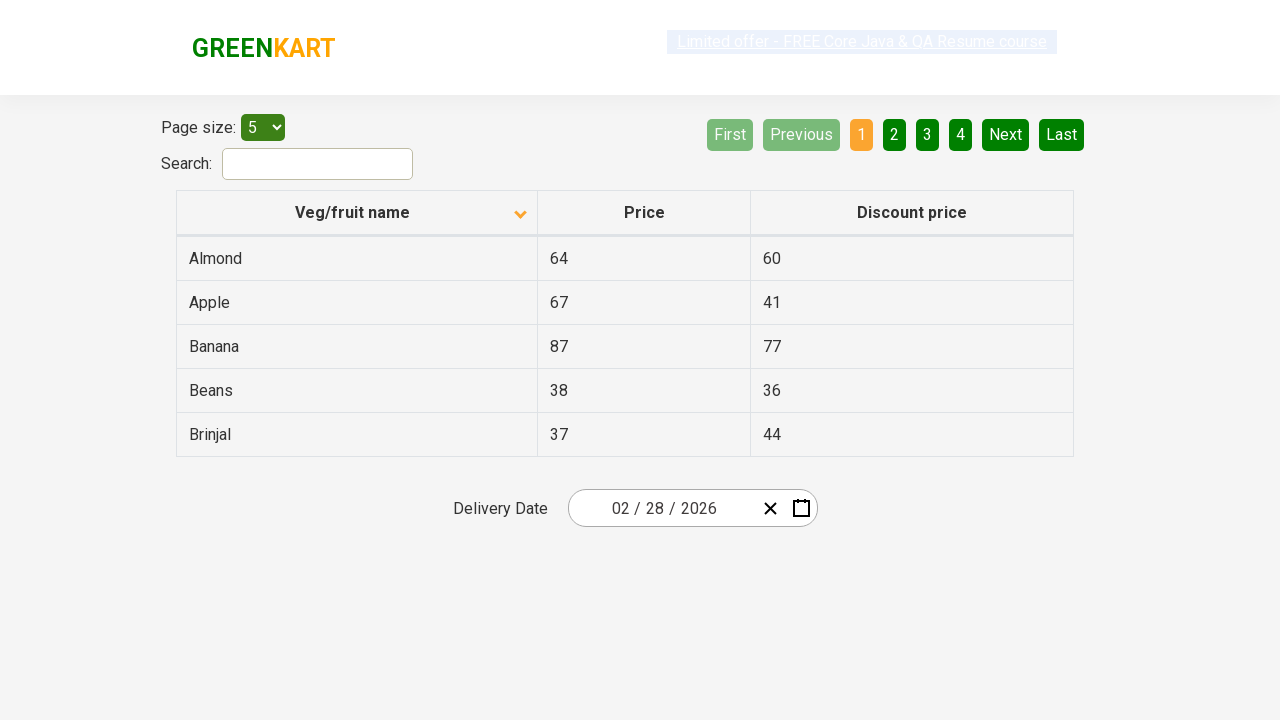

Extracted text content from 5 rows
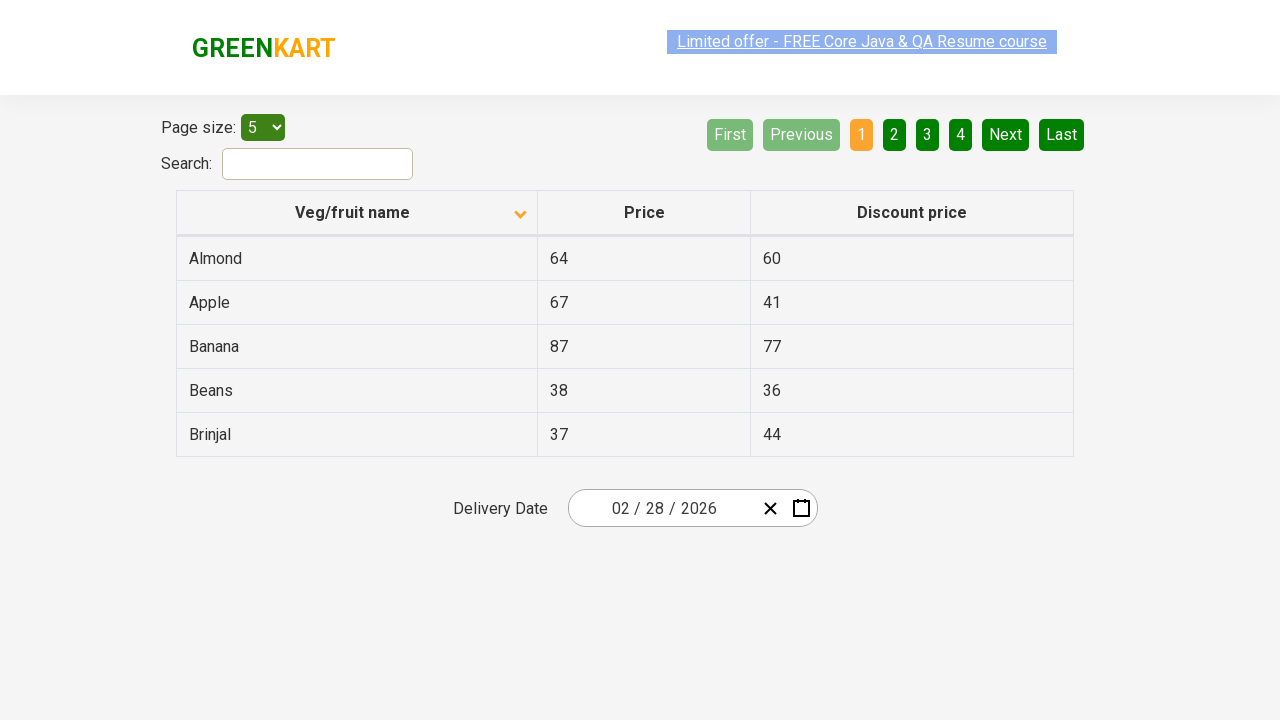

Created sorted copy of the list for comparison
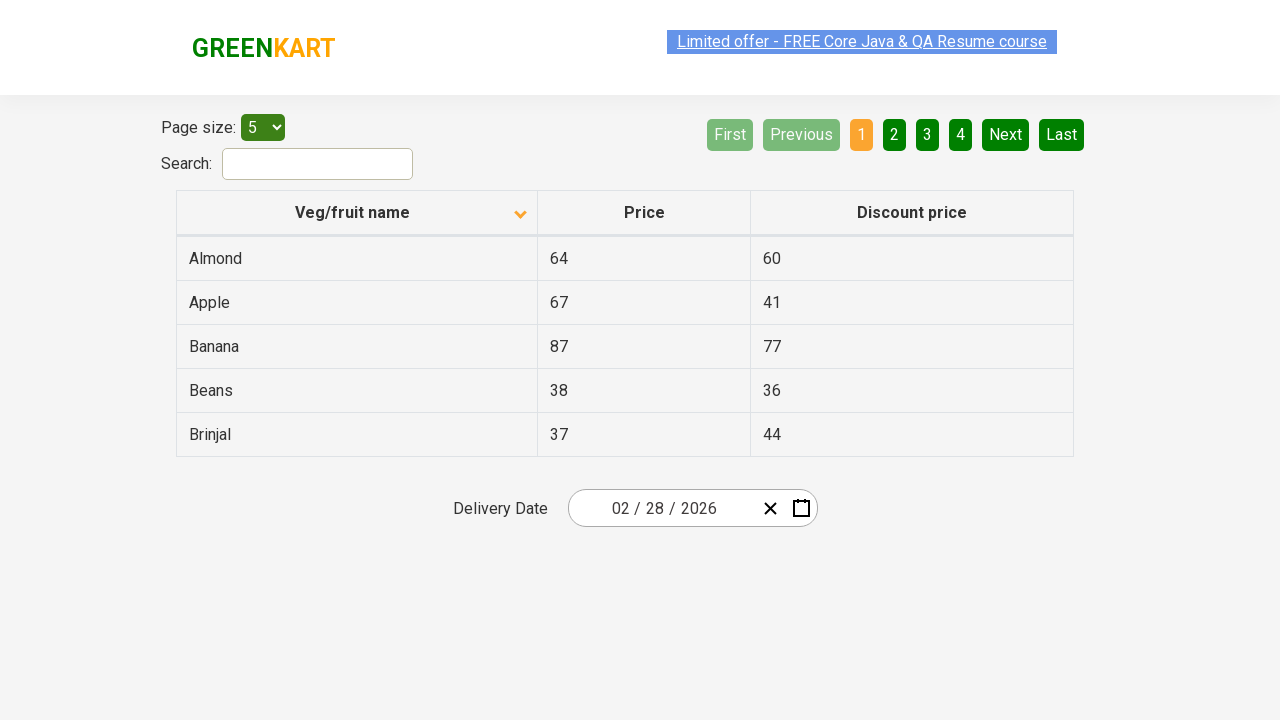

Assertion passed: table is sorted correctly
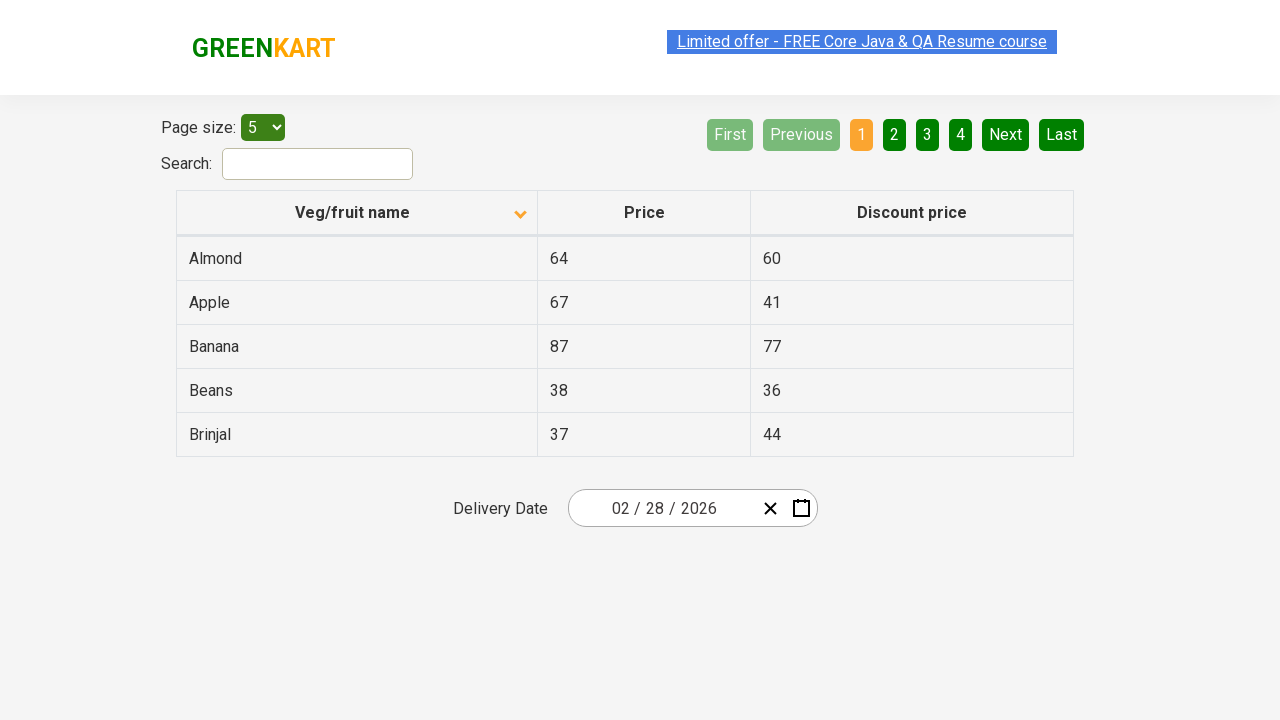

Retrieved all rows from current page
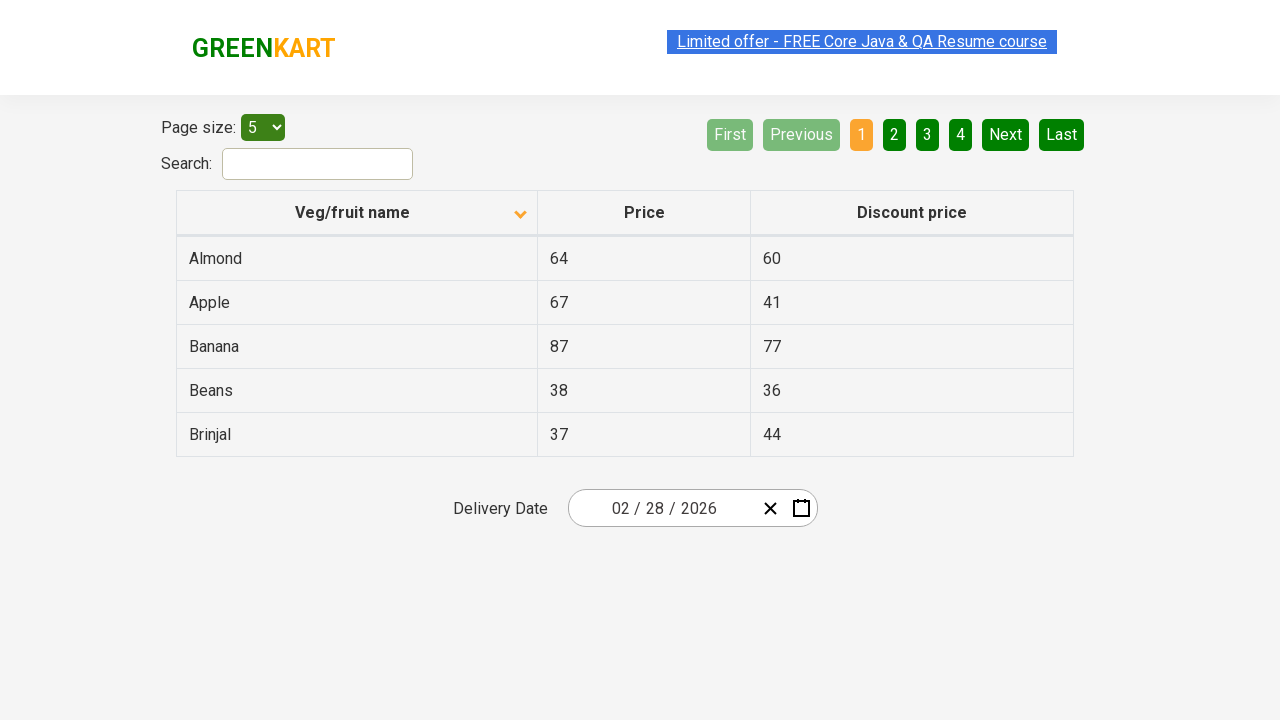

Clicked Next pagination button to load next page at (1006, 134) on [aria-label='Next']
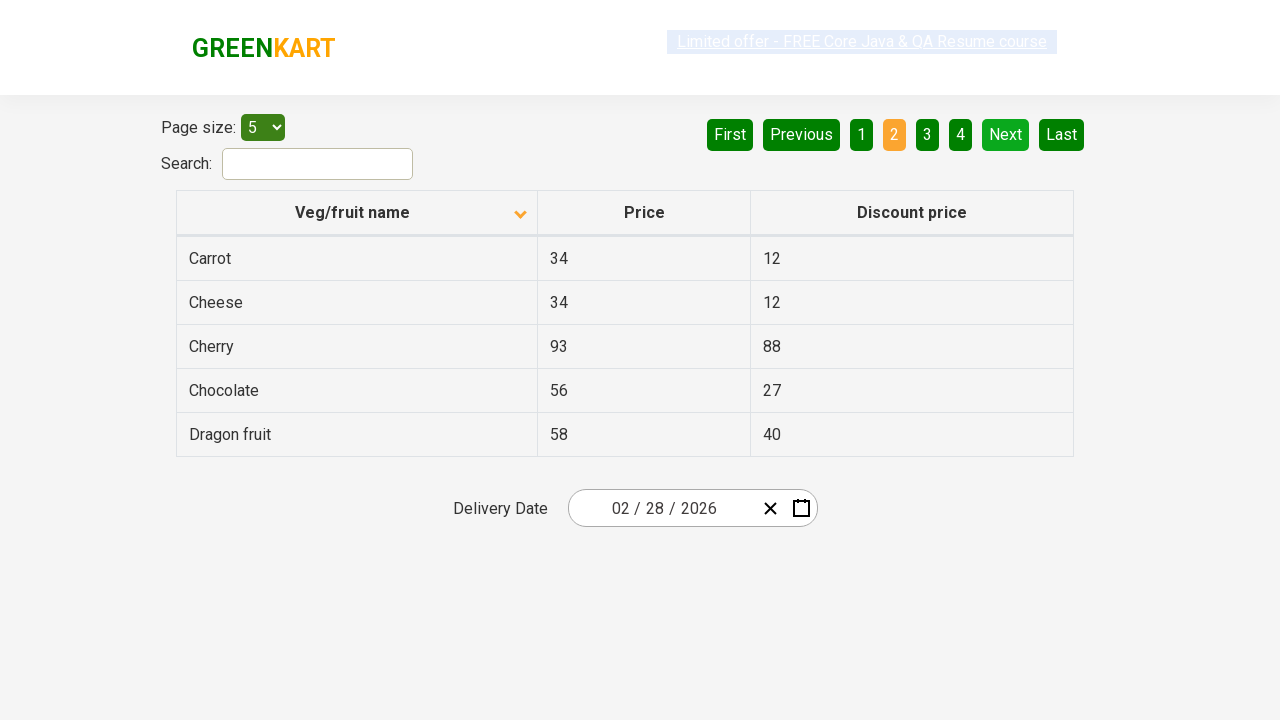

Waited 500ms for next page to load
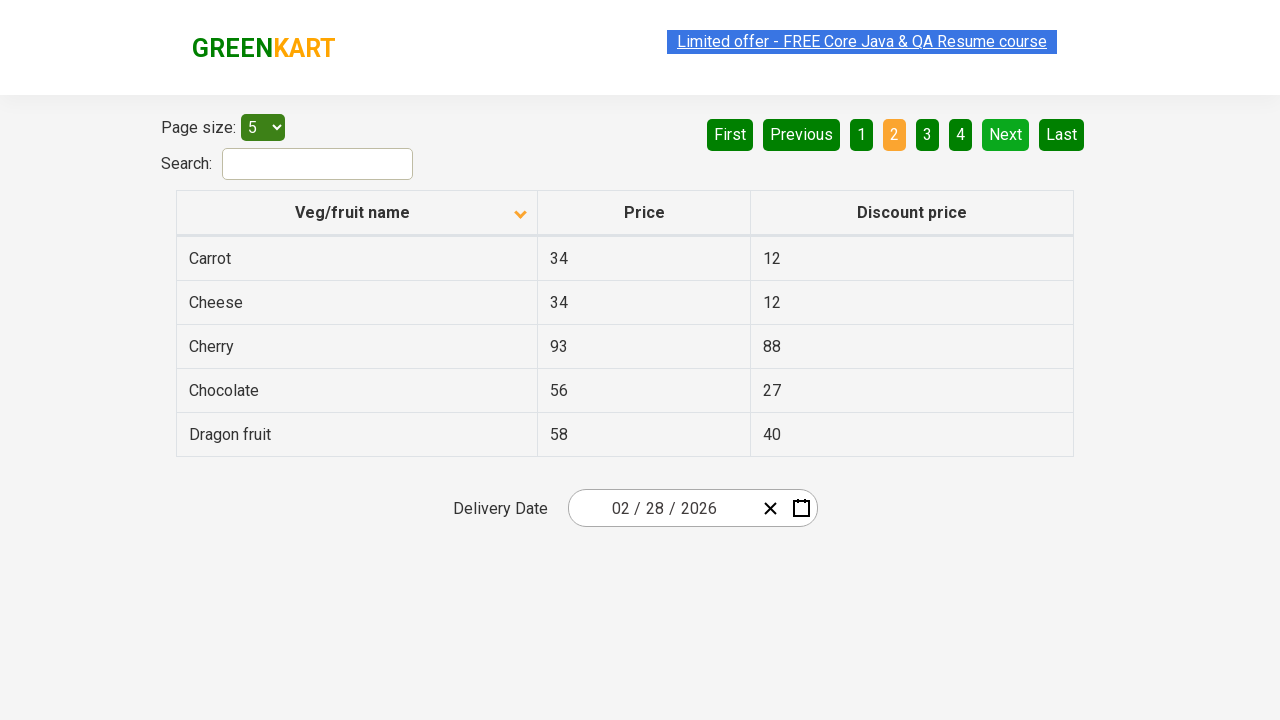

Retrieved all rows from current page
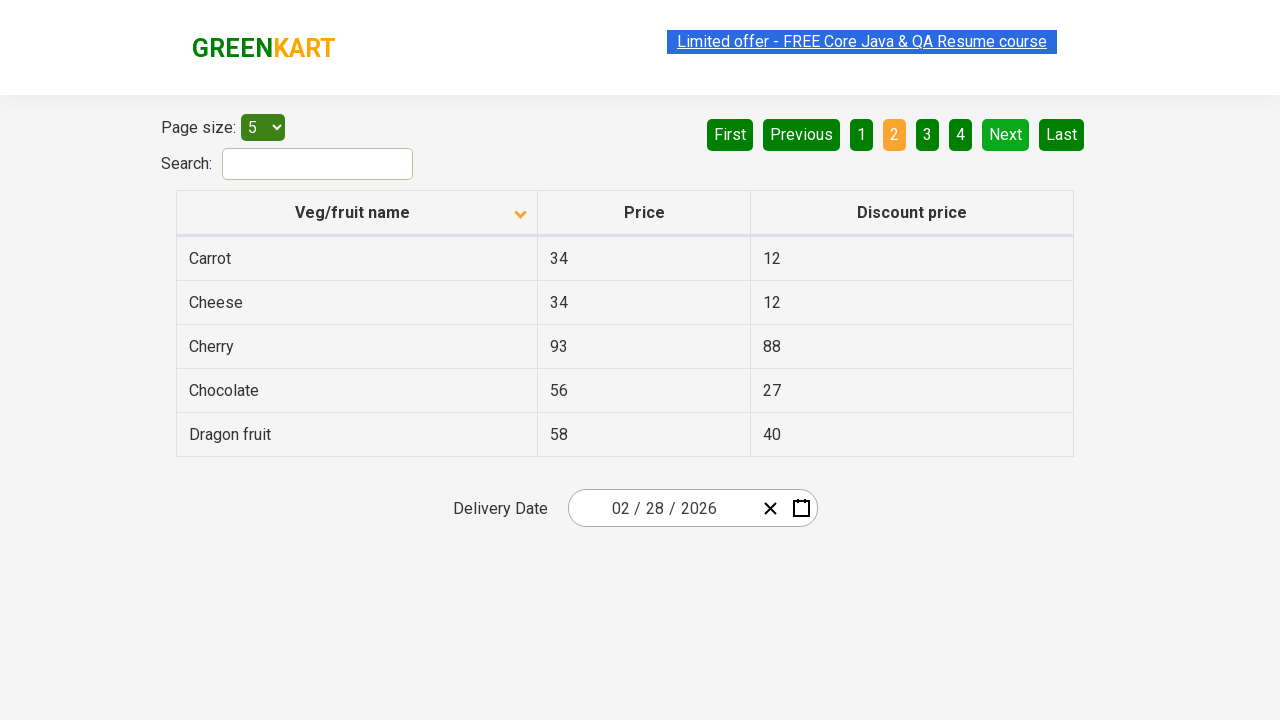

Clicked Next pagination button to load next page at (1006, 134) on [aria-label='Next']
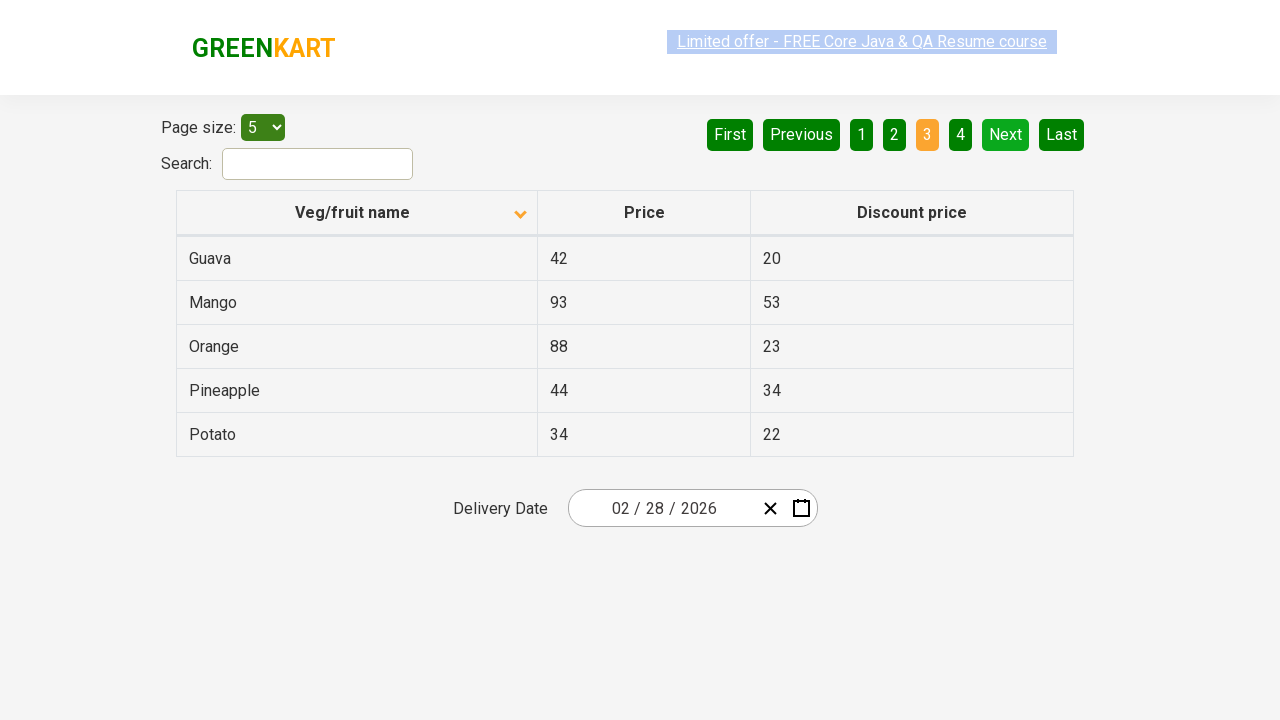

Waited 500ms for next page to load
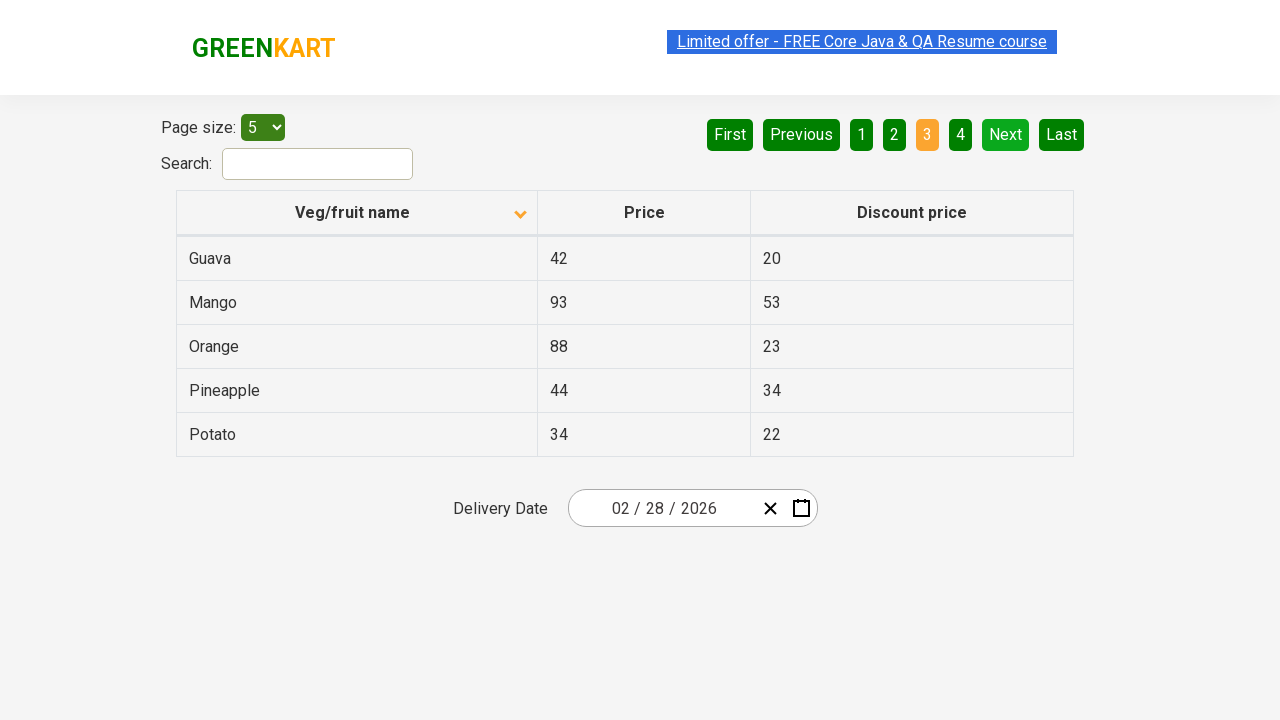

Retrieved all rows from current page
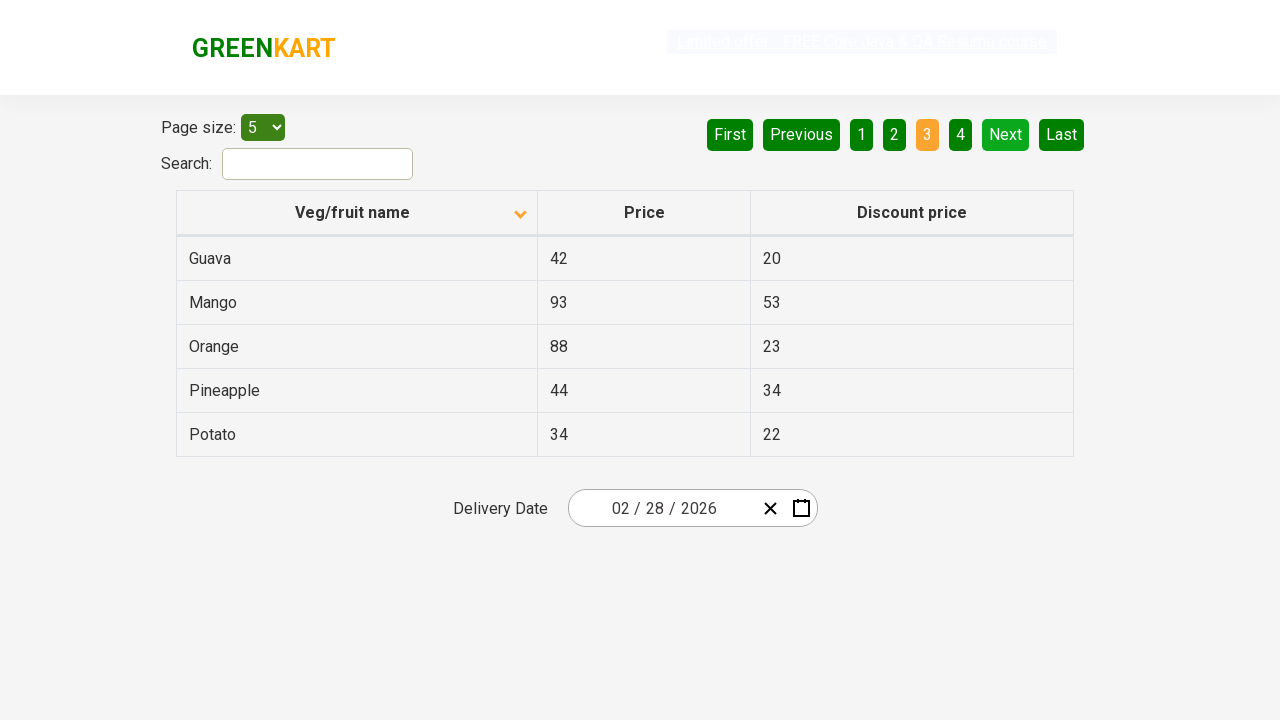

Clicked Next pagination button to load next page at (1006, 134) on [aria-label='Next']
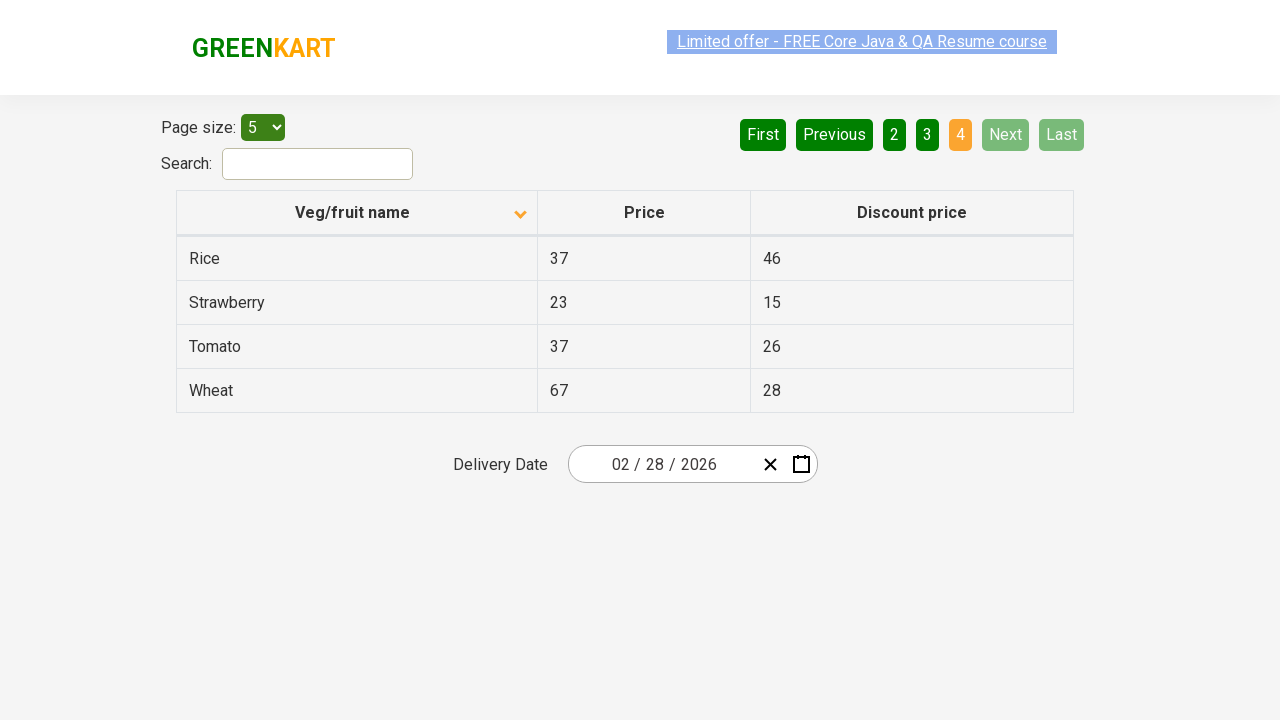

Waited 500ms for next page to load
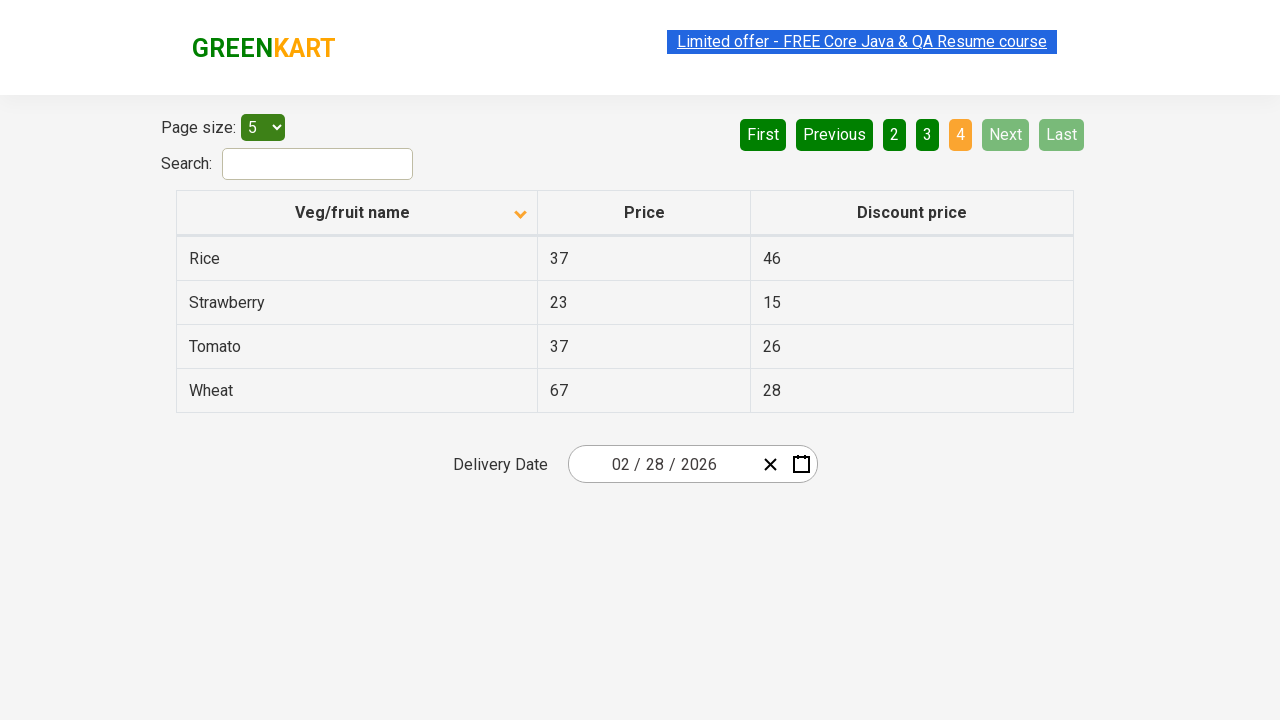

Retrieved all rows from current page
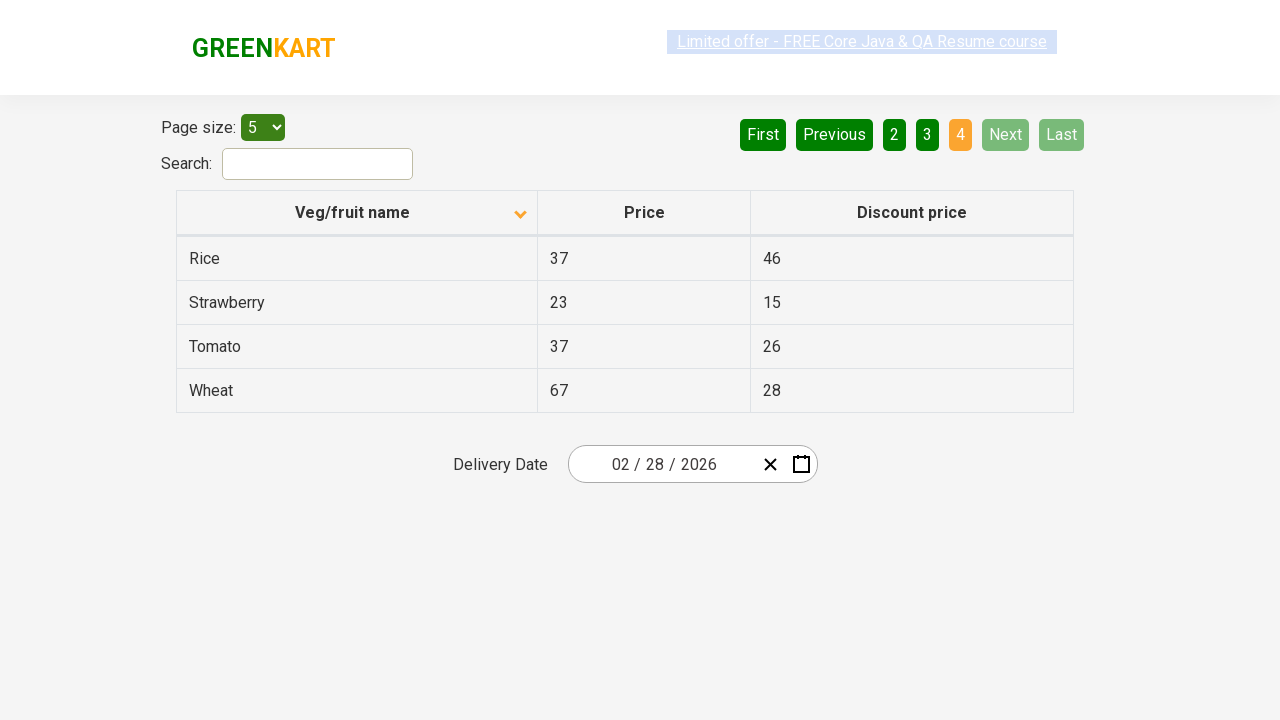

Found 'Rice' in table and located its price element
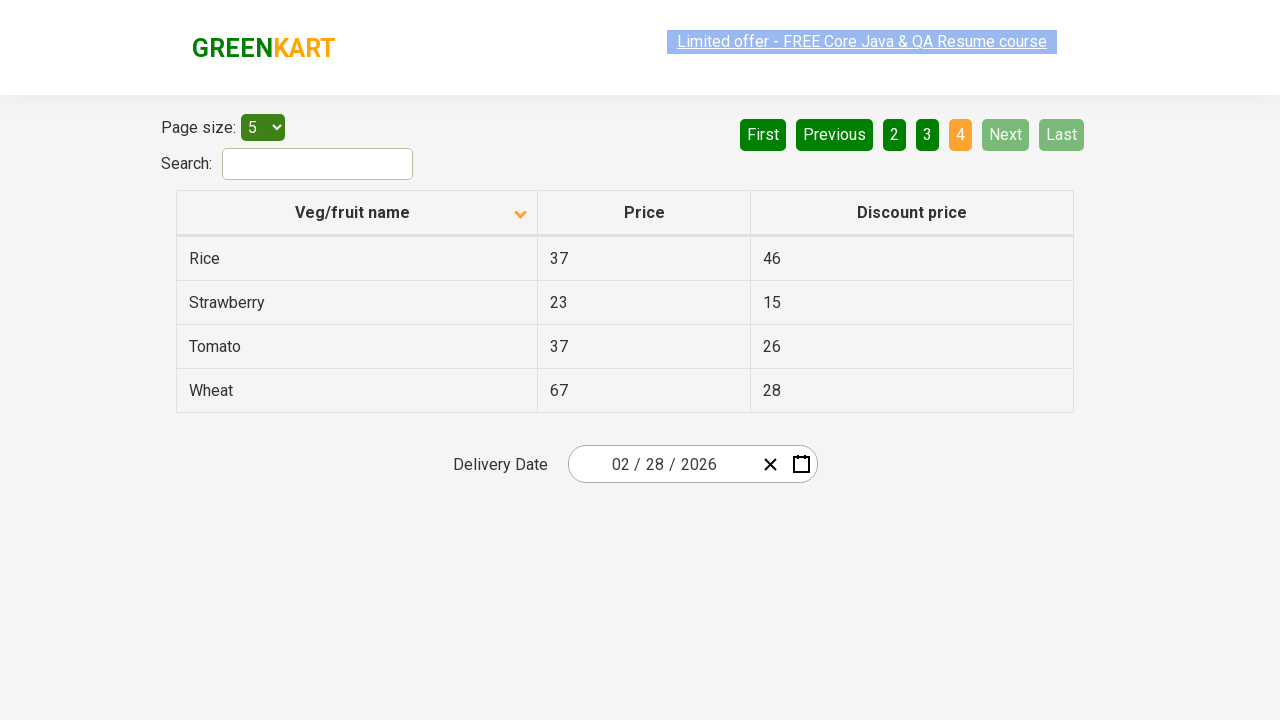

Price element for Rice became available
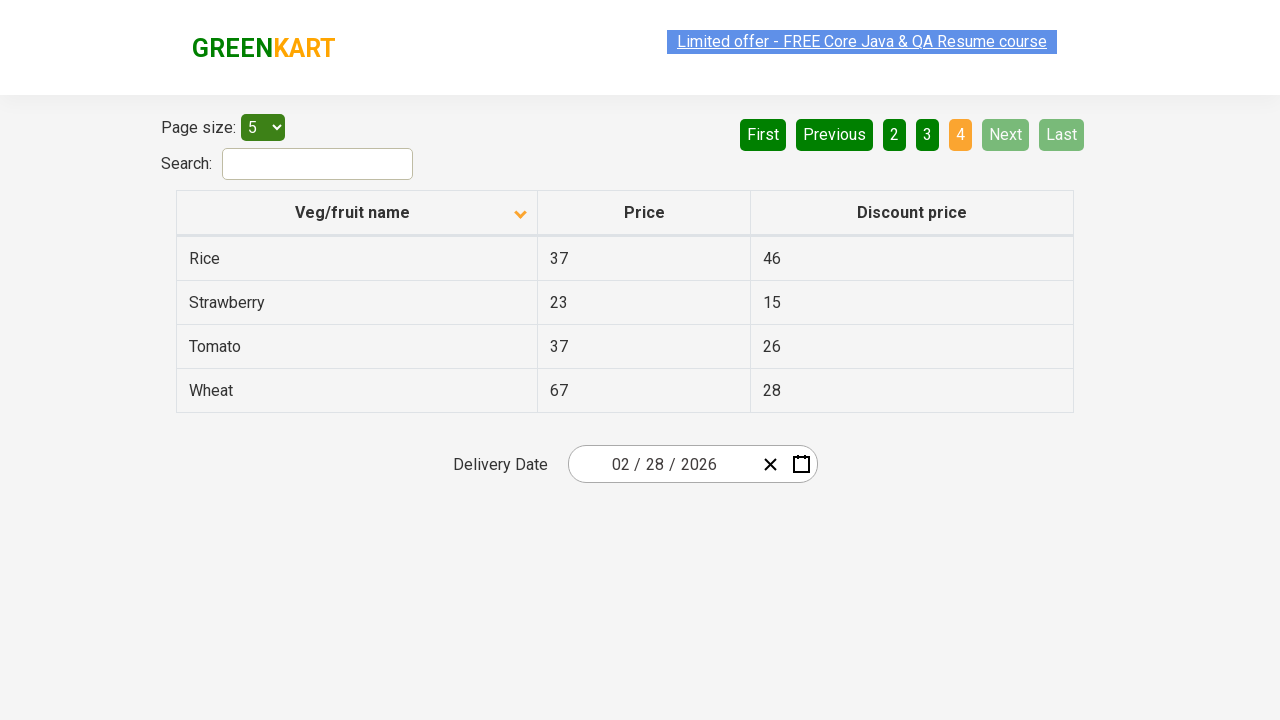

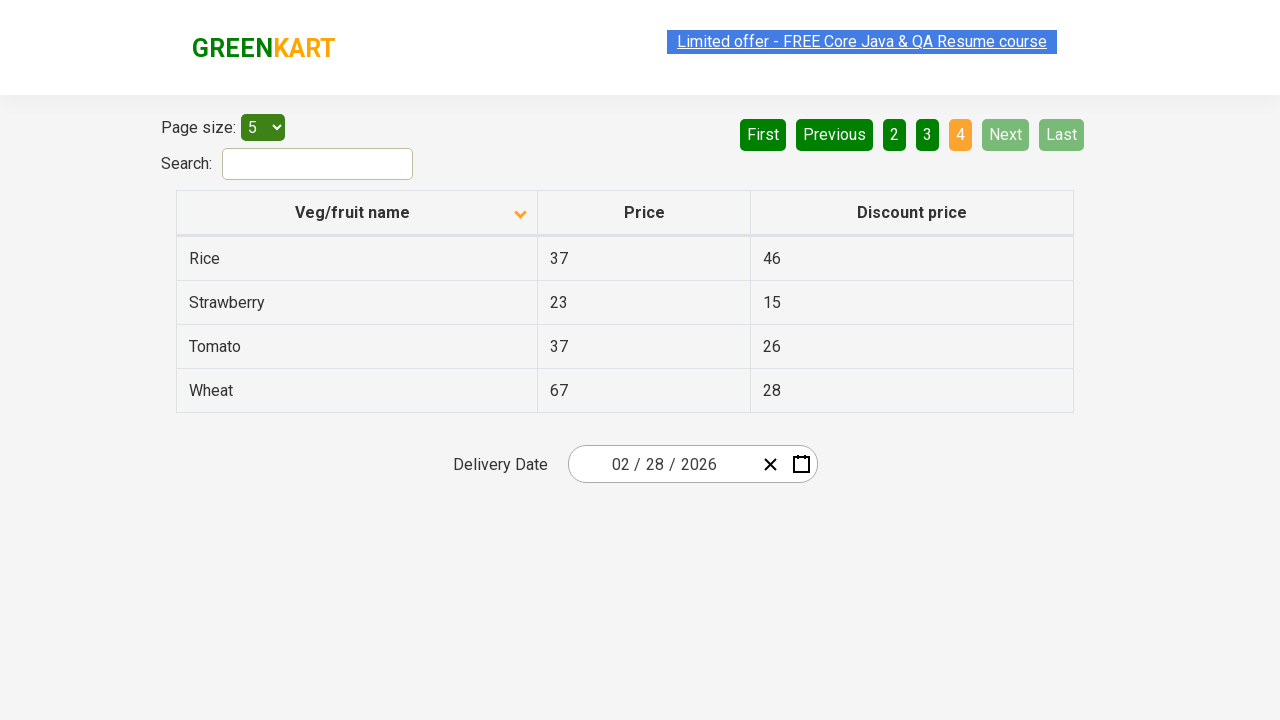